Tests search functionality by entering a search term in the search field and verifying filtered results appear

Starting URL: https://rahulshettyacademy.com/seleniumPractise/#/offers

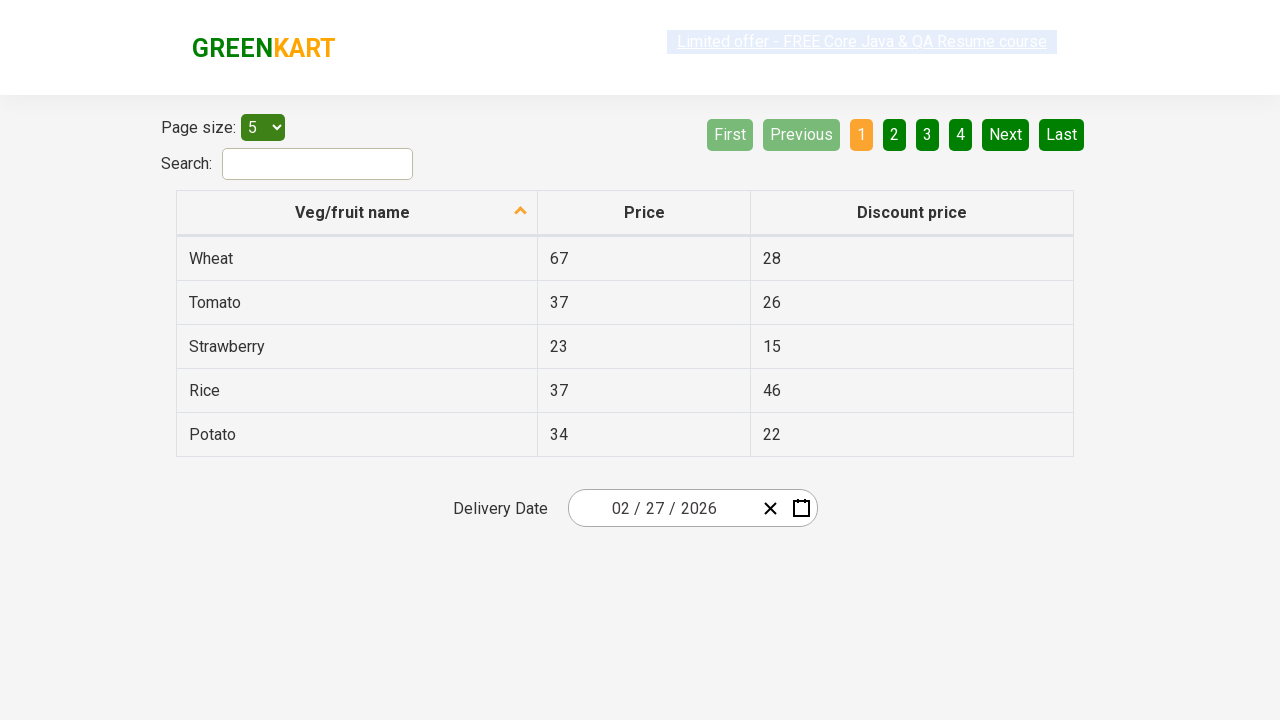

Filled search field with 'dinka' on #search-field
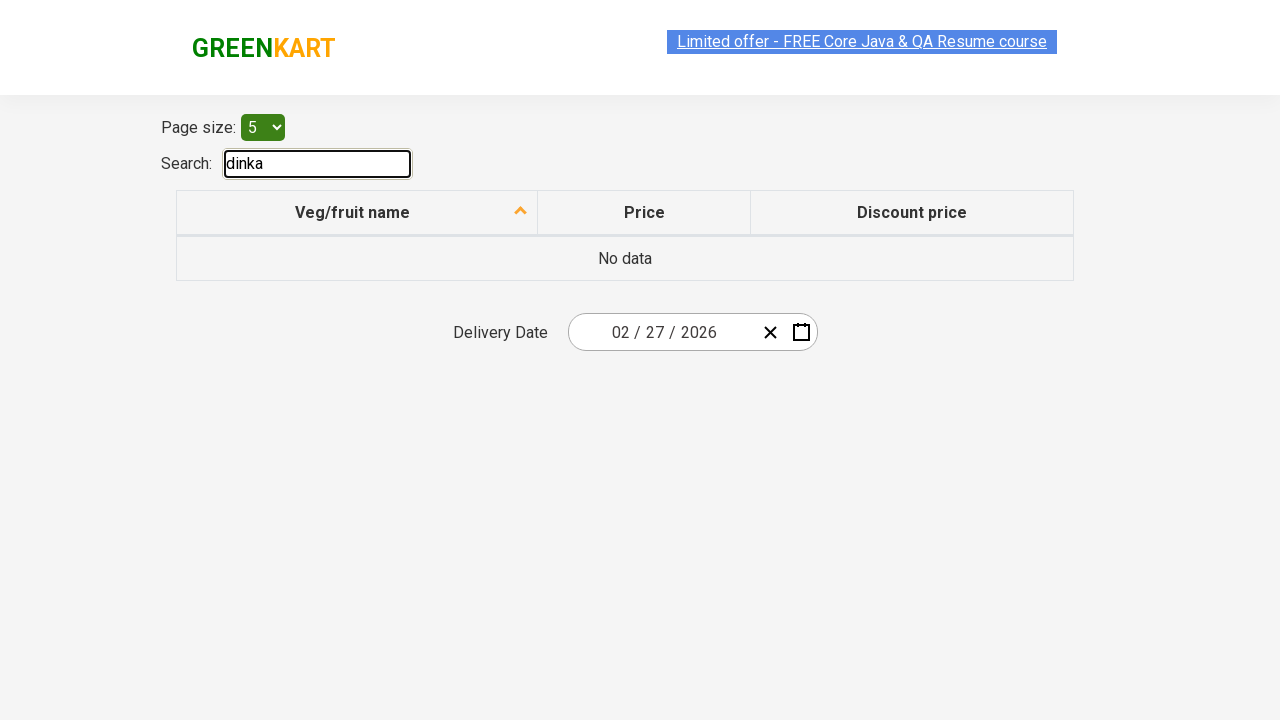

Filtered search results loaded
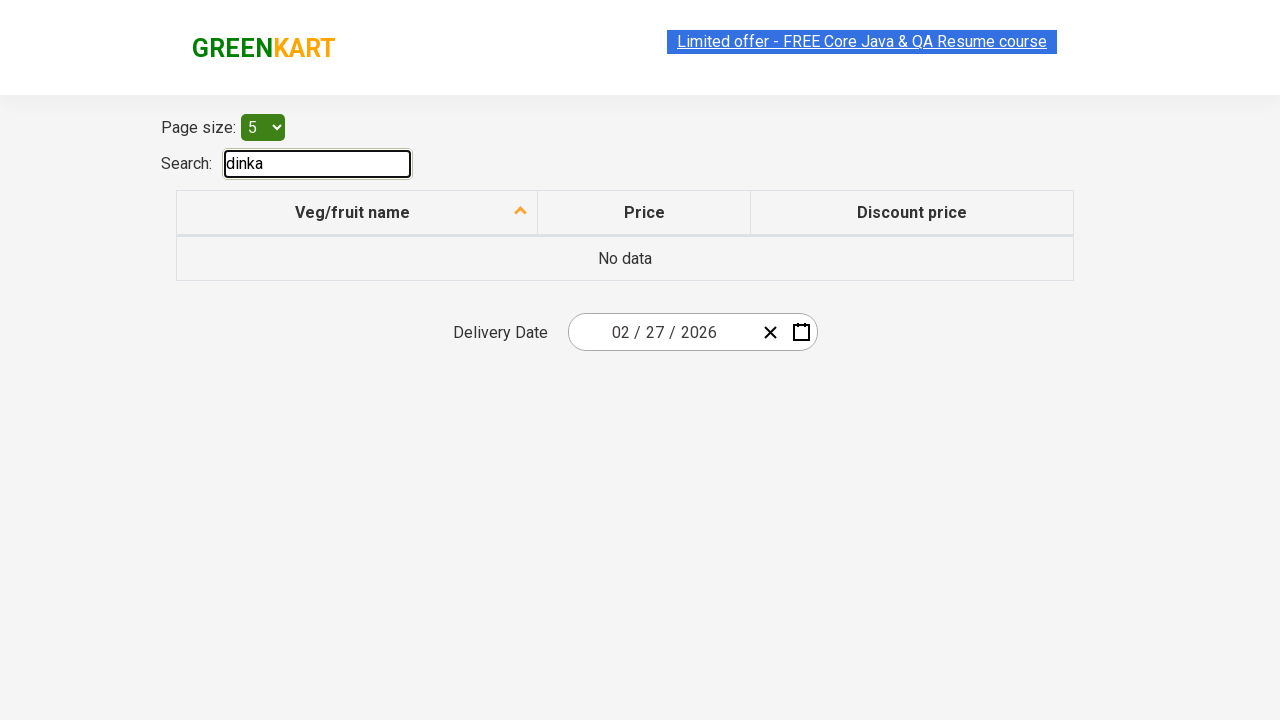

Retrieved all search result cells from table
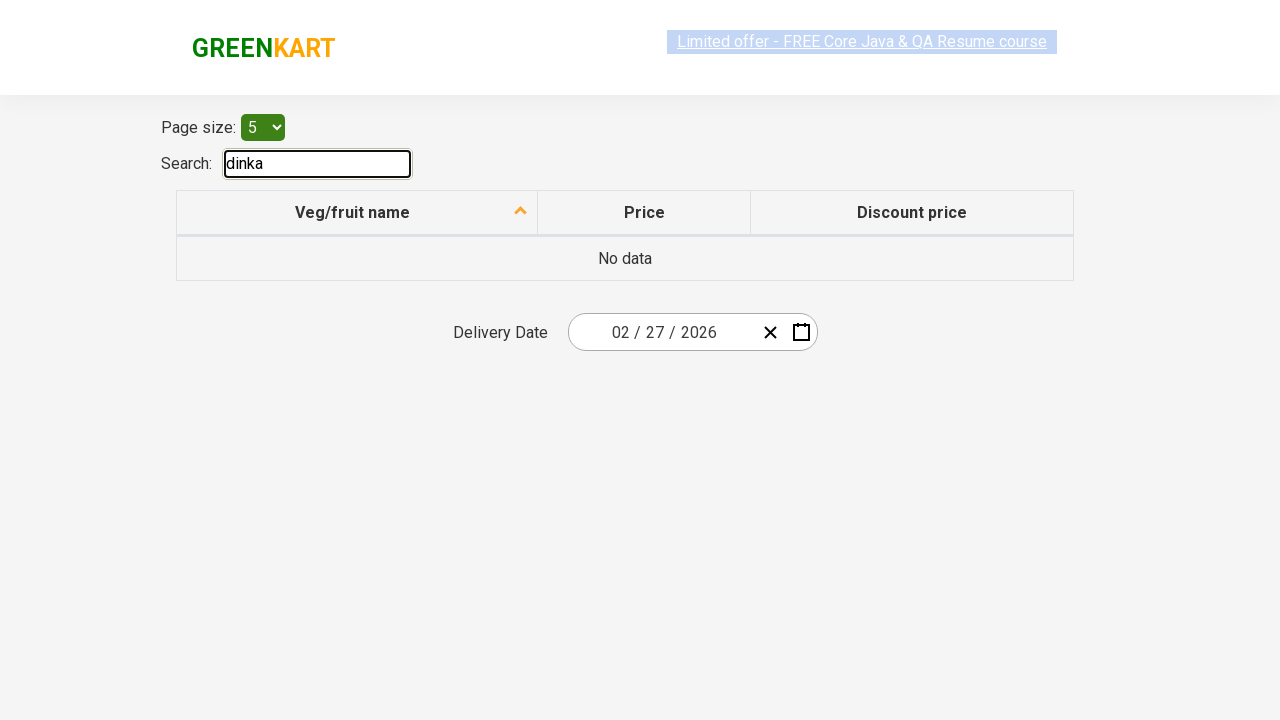

Verified that search returned results (assertion passed)
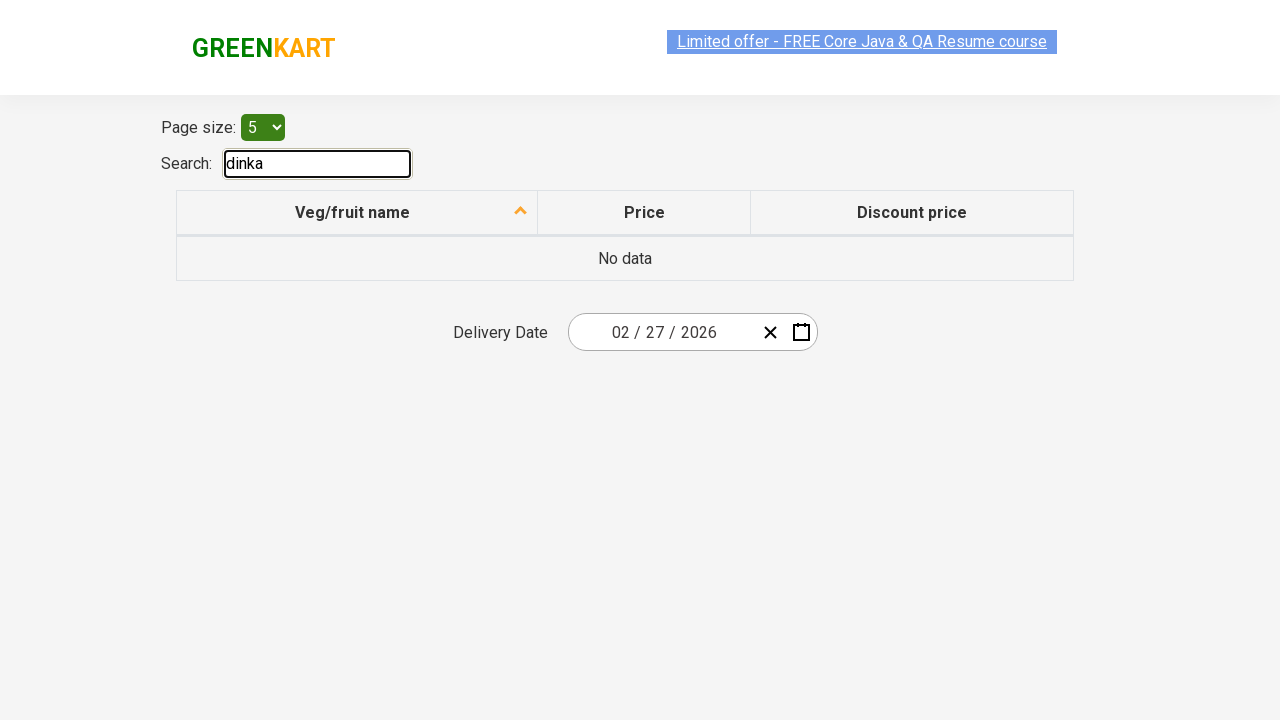

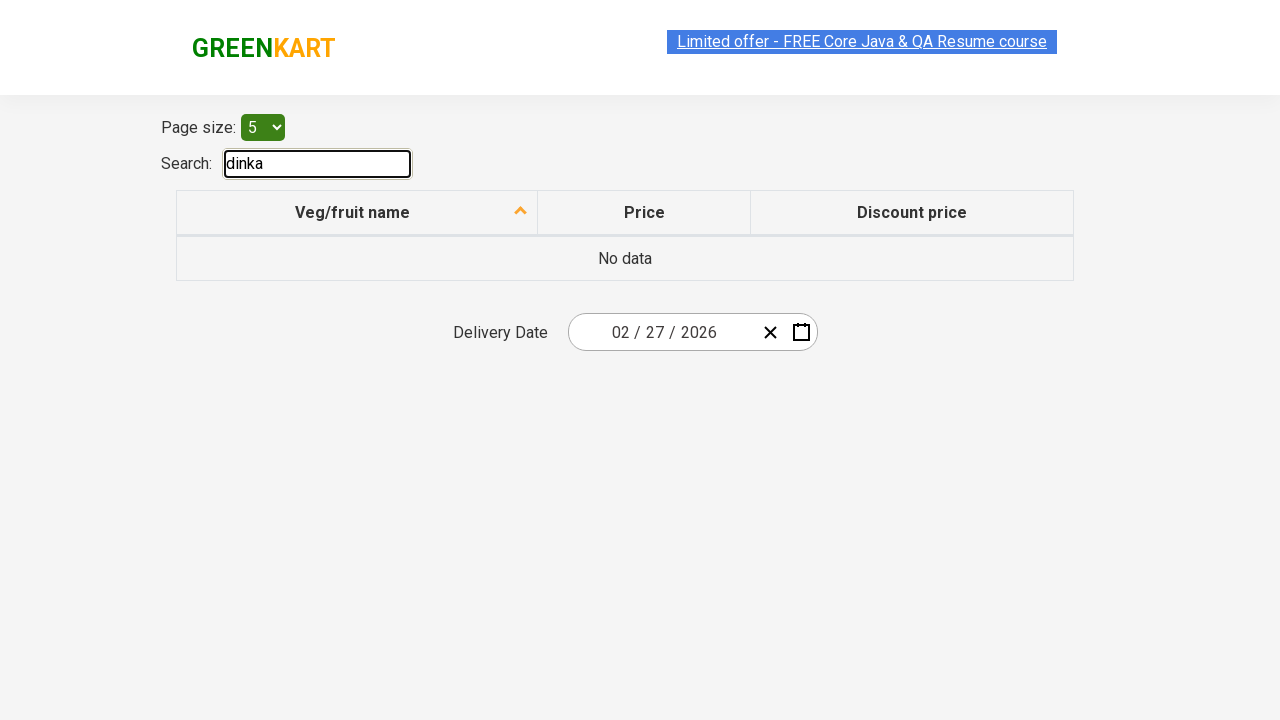